Demonstrates a right-click (context click) action on a webpage by navigating to an article page and performing a context click anywhere on the page.

Starting URL: https://www.c-sharpcorner.com/UploadFile/65fc13/types-of-database-management-systems/

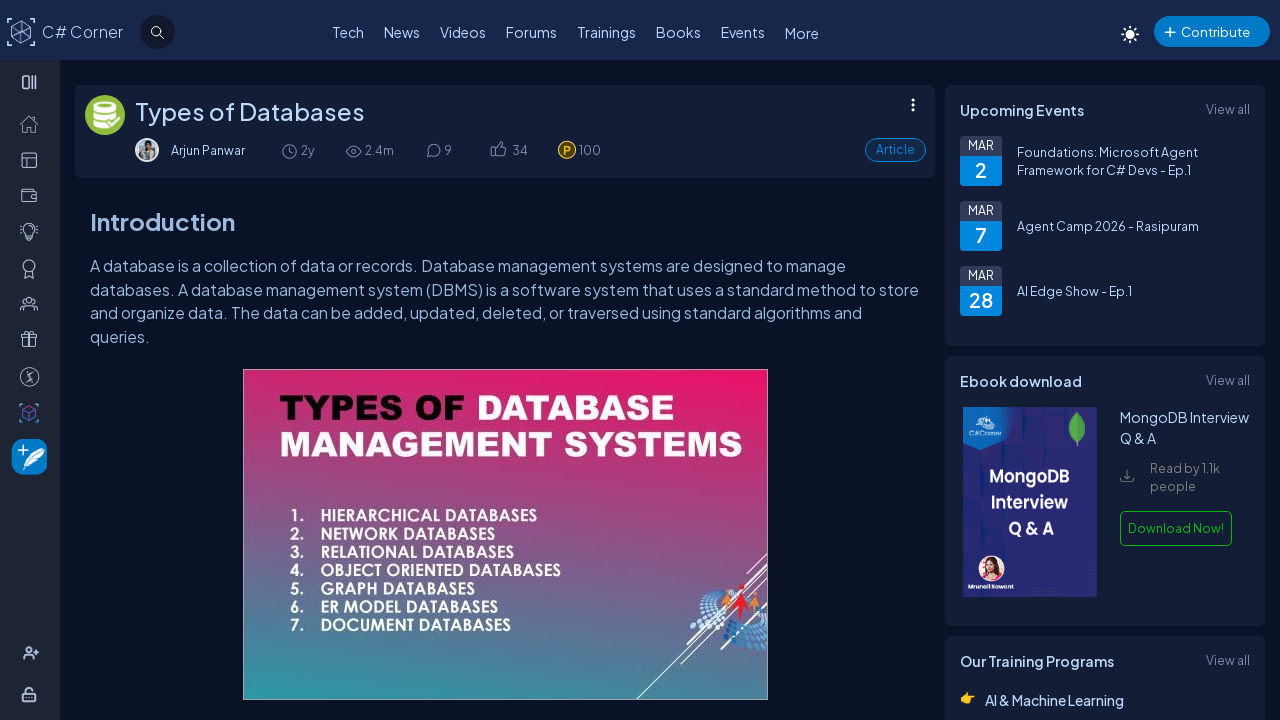

Navigated to the article page about types of database management systems
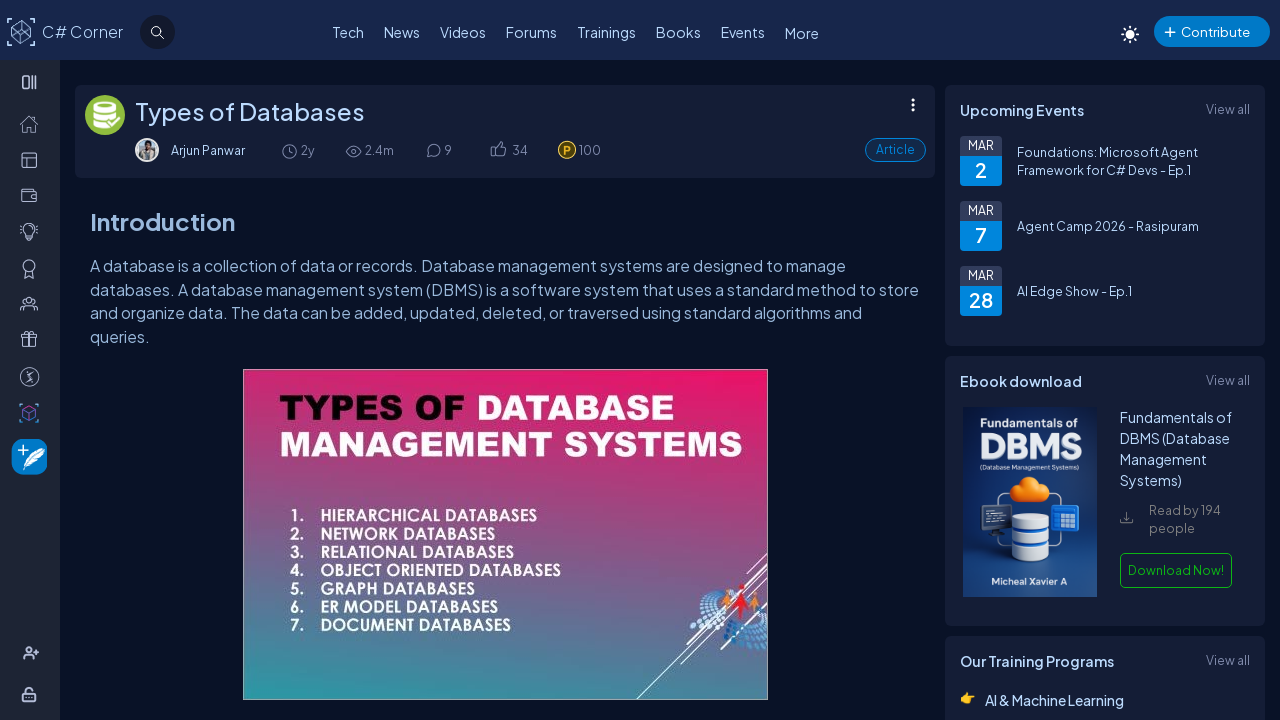

Performed a right-click (context click) action on the page body at (640, 360) on body
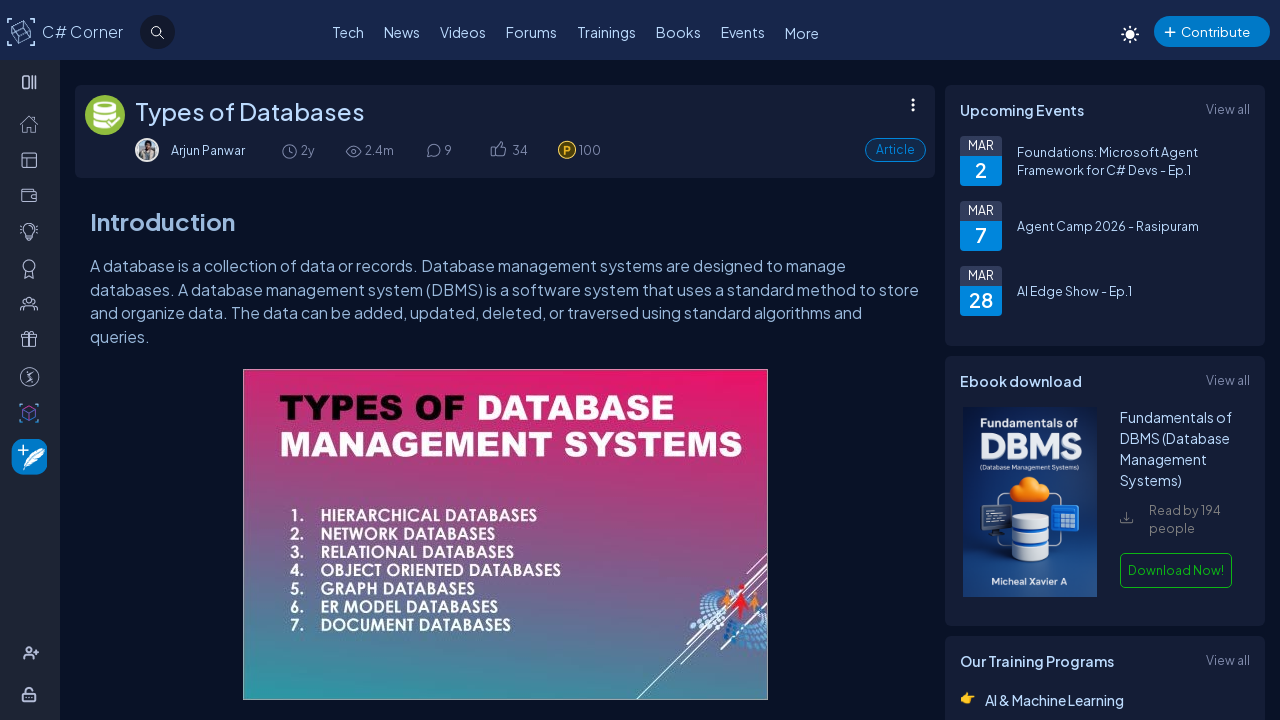

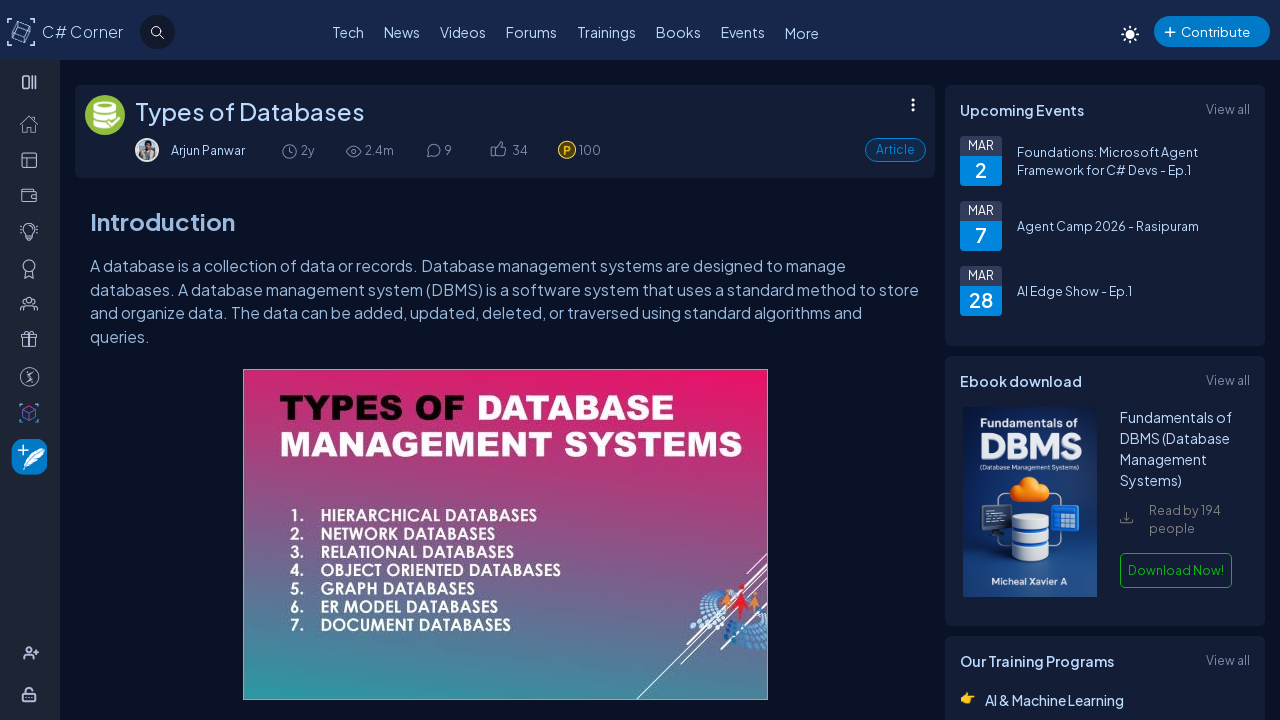